Tests successful login form submission with valid credentials and verifies the success message

Starting URL: https://the-internet.herokuapp.com/login

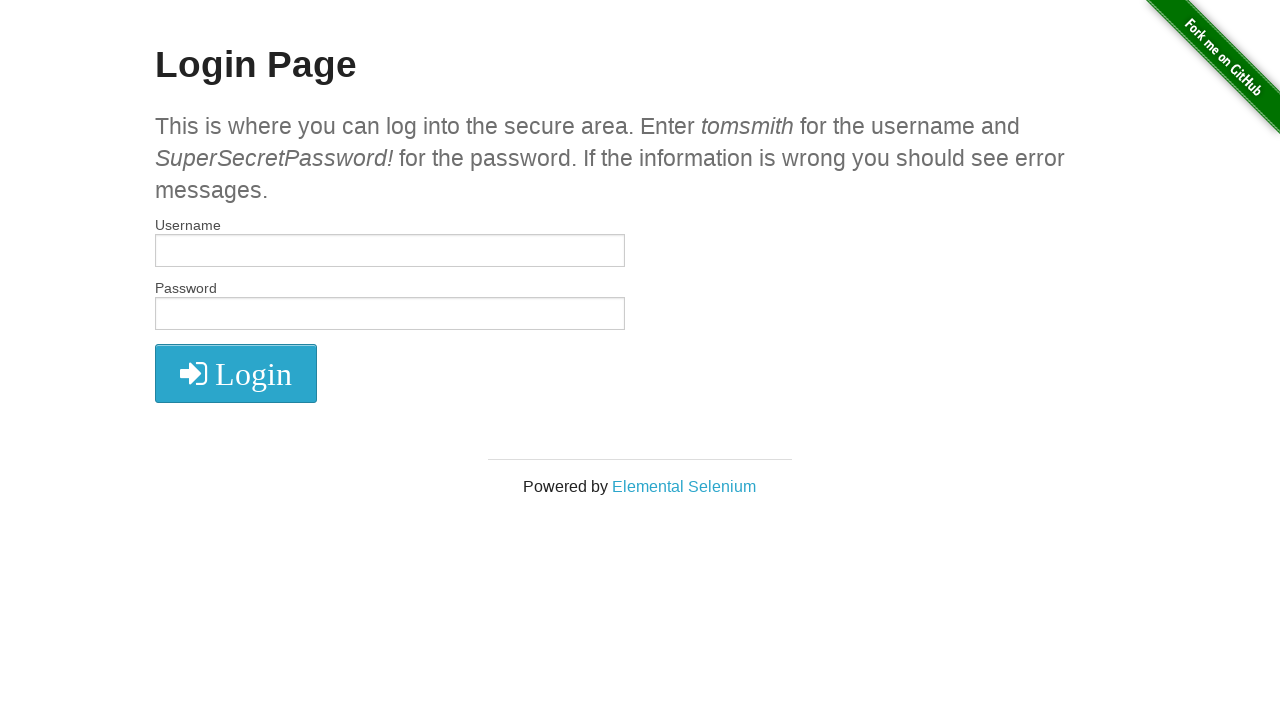

Filled username field with 'tomsmith' on #username
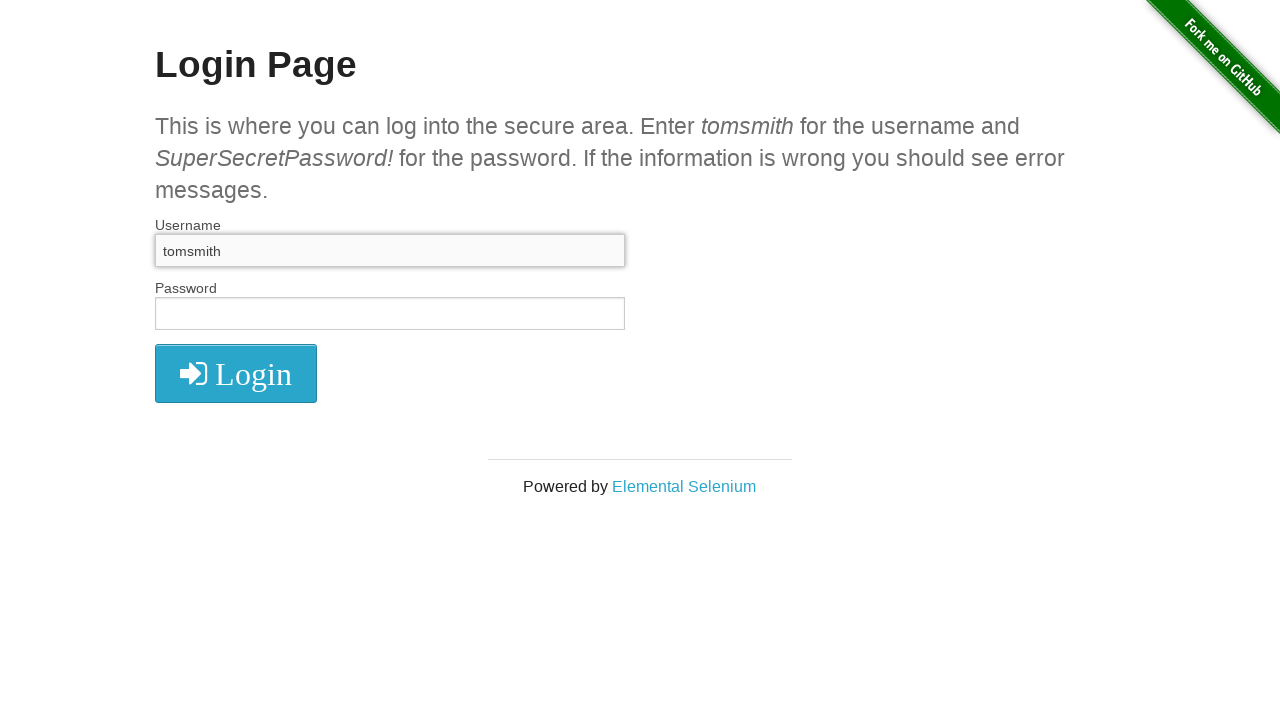

Filled password field with 'SuperSecretPassword!' on #password
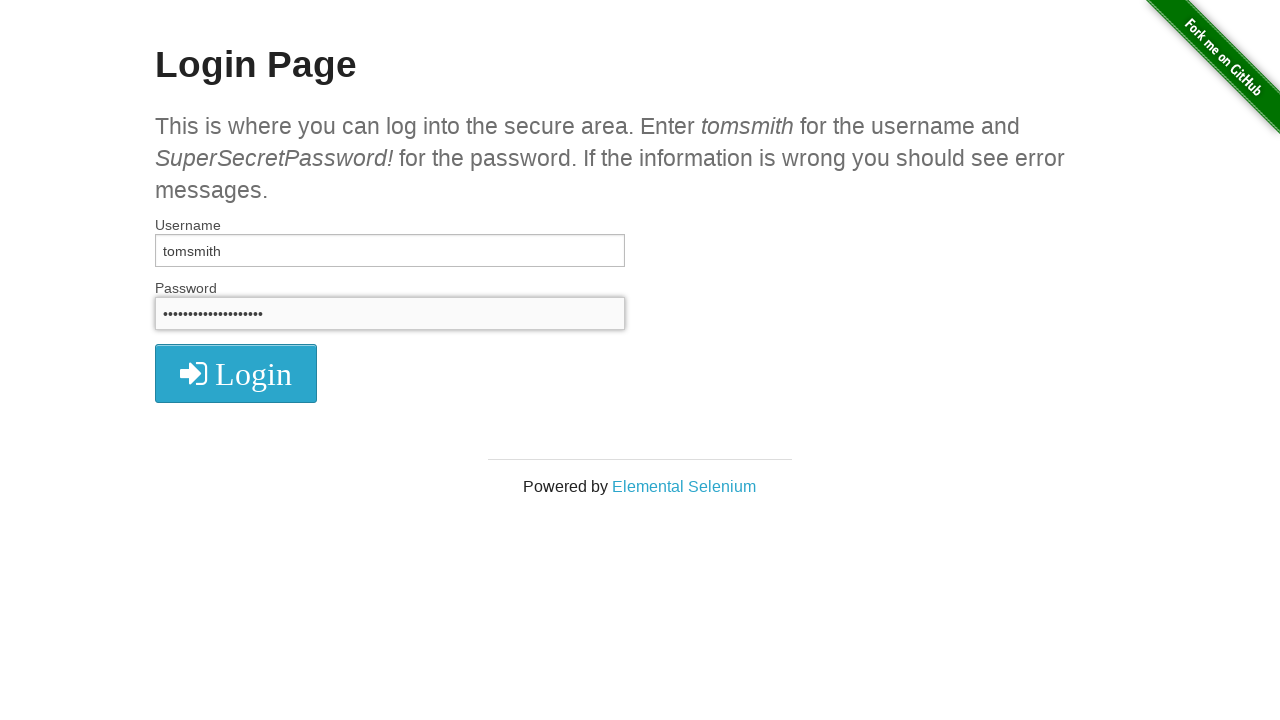

Clicked login button at (236, 373) on .radius
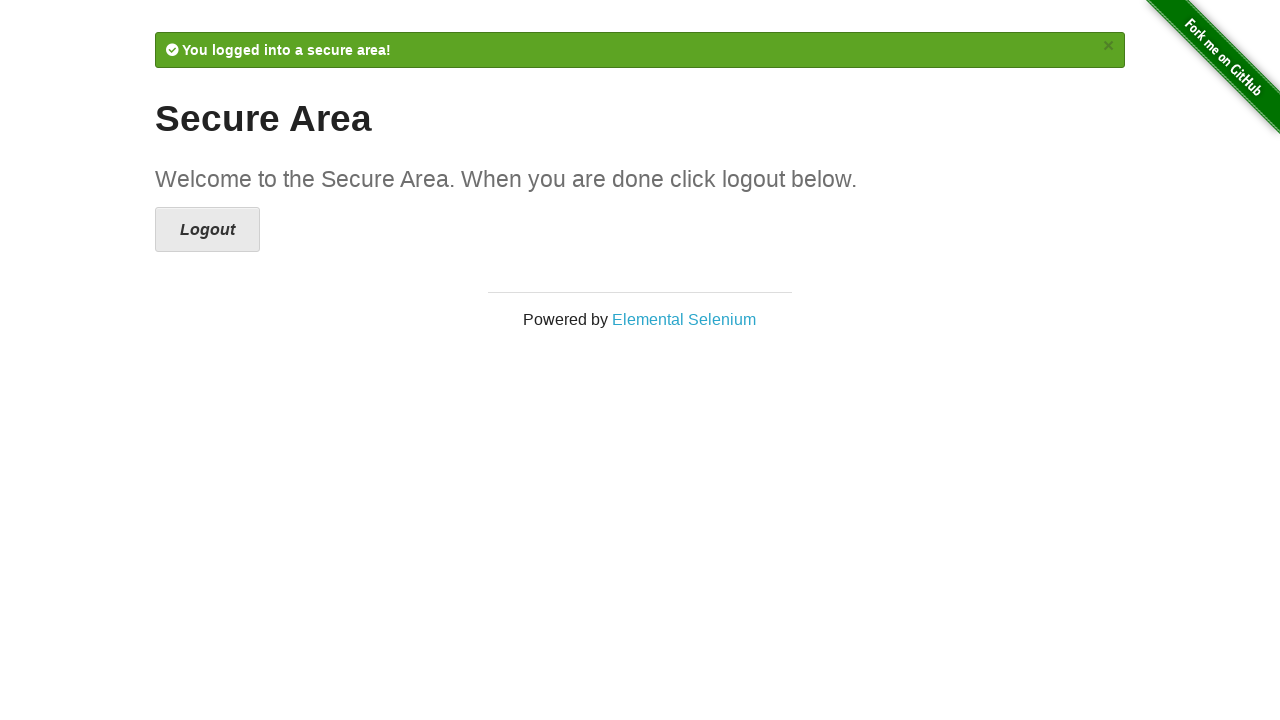

Success message element appeared
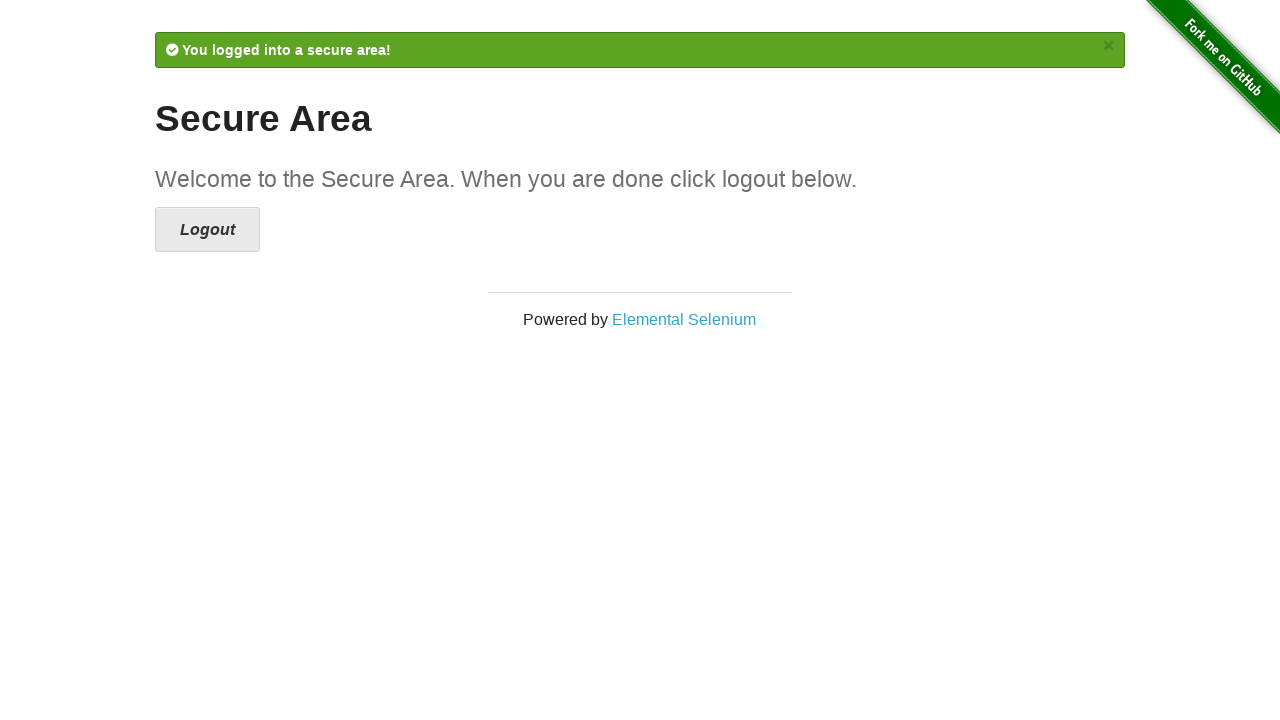

Verified success message contains 'You logged into a secure area!'
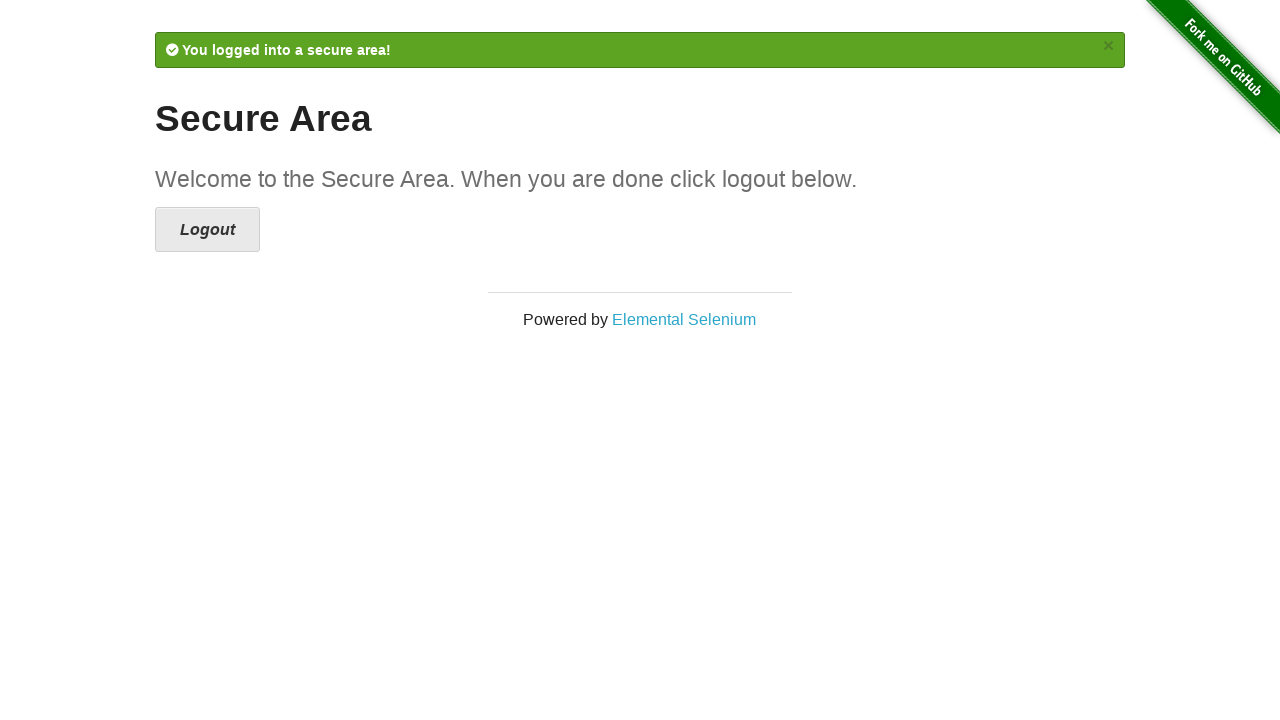

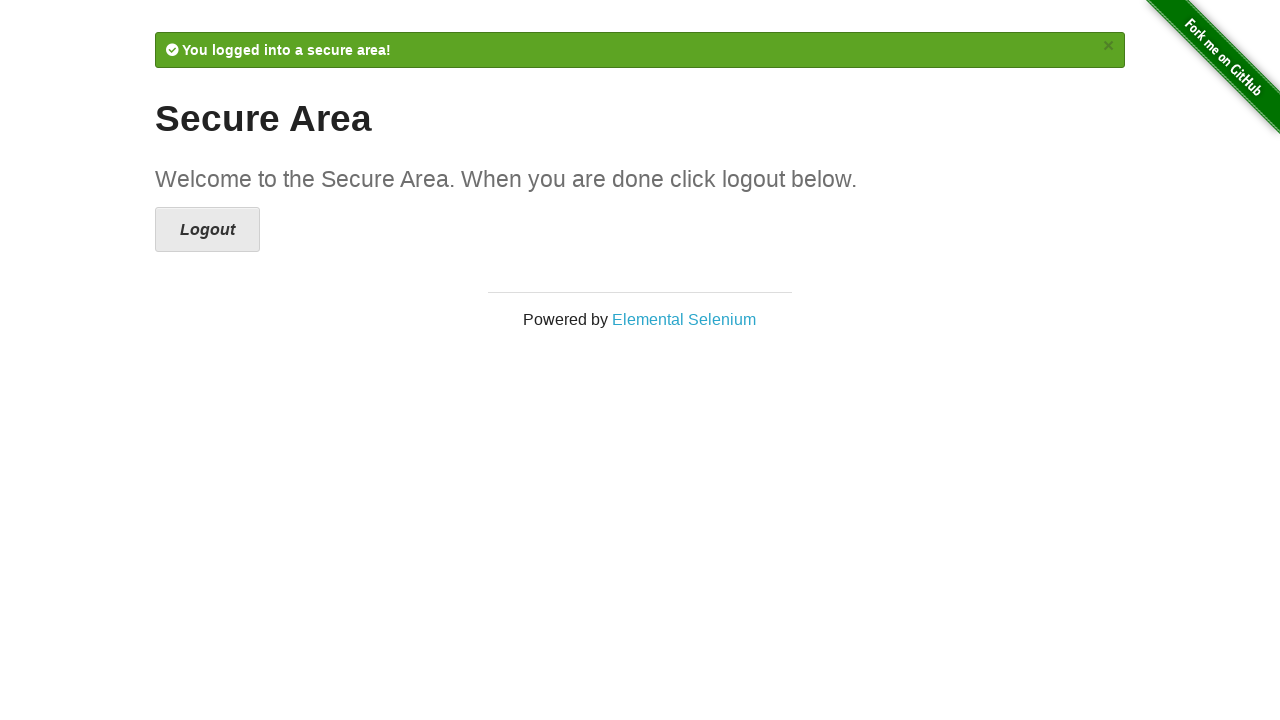